Tests jQuery UI menu navigation by clicking through menu items to reach the PDF download option

Starting URL: https://the-internet.herokuapp.com/jqueryui/menu

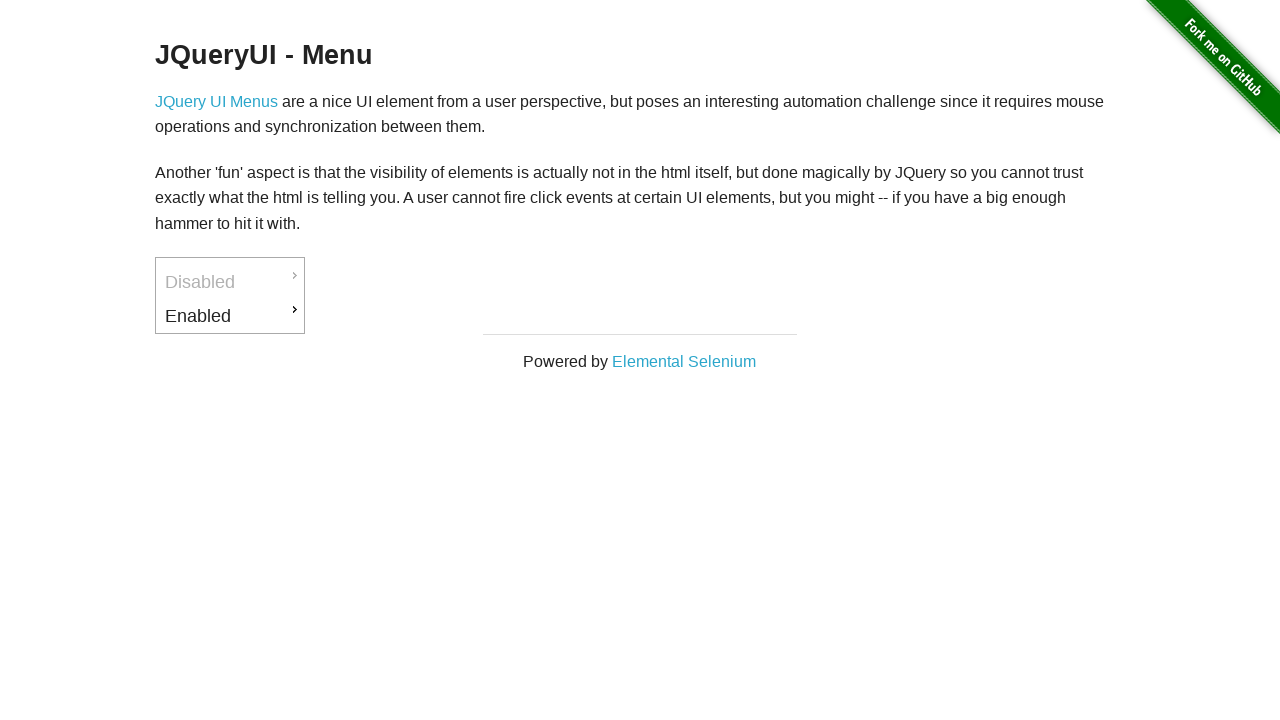

Clicked on 'Enabled' menu item at (230, 316) on xpath=//a[text()='Enabled']
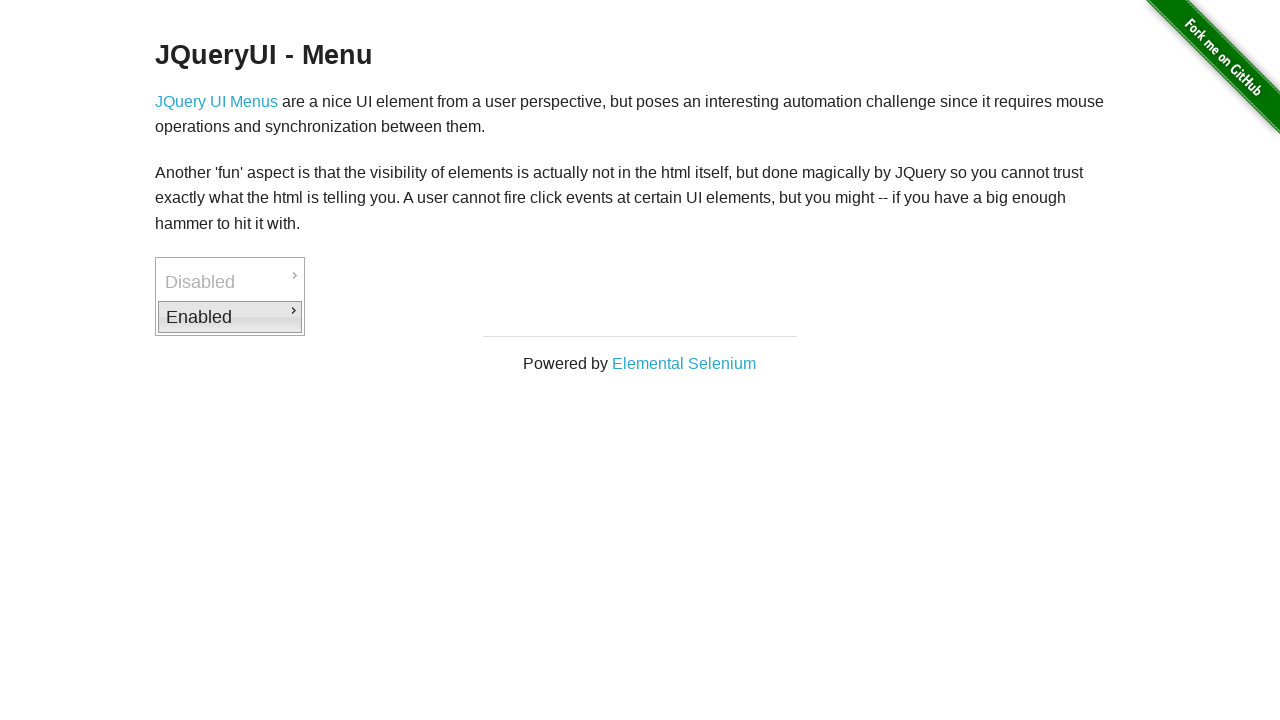

Submenu loaded, waited for '#ui-id-4' selector
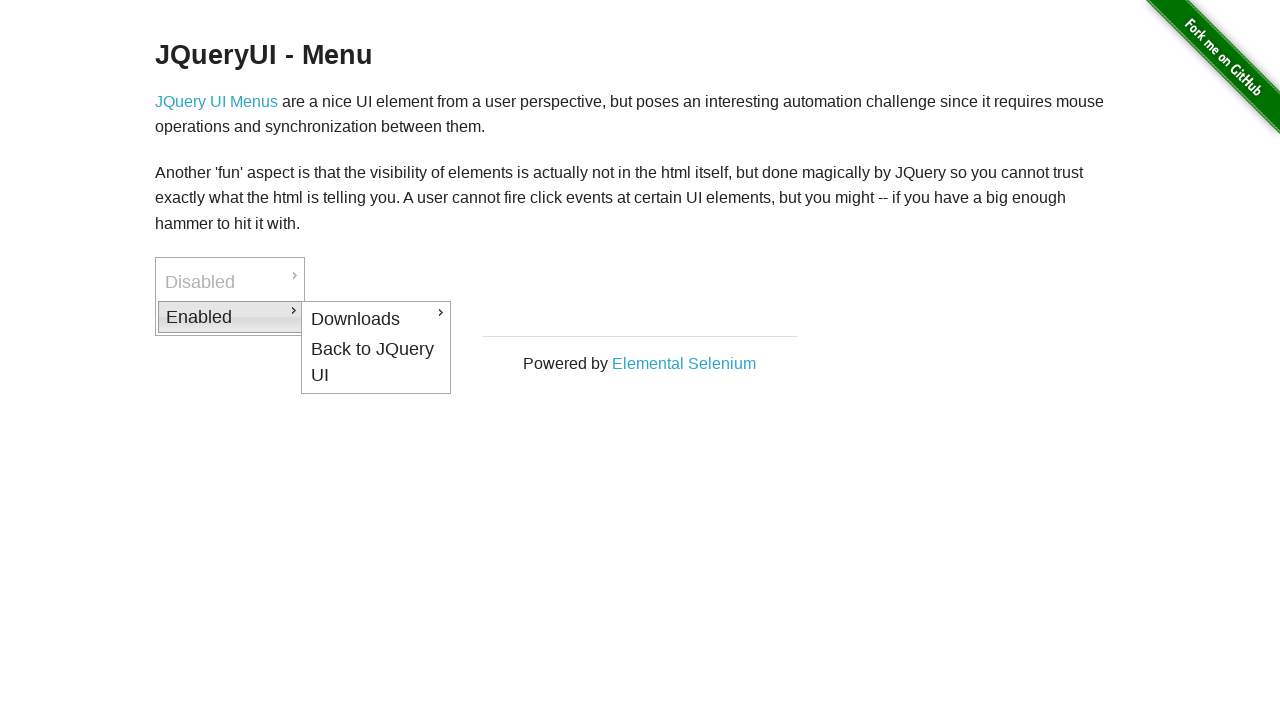

Clicked on 'Downloads' submenu item at (376, 319) on #ui-id-4
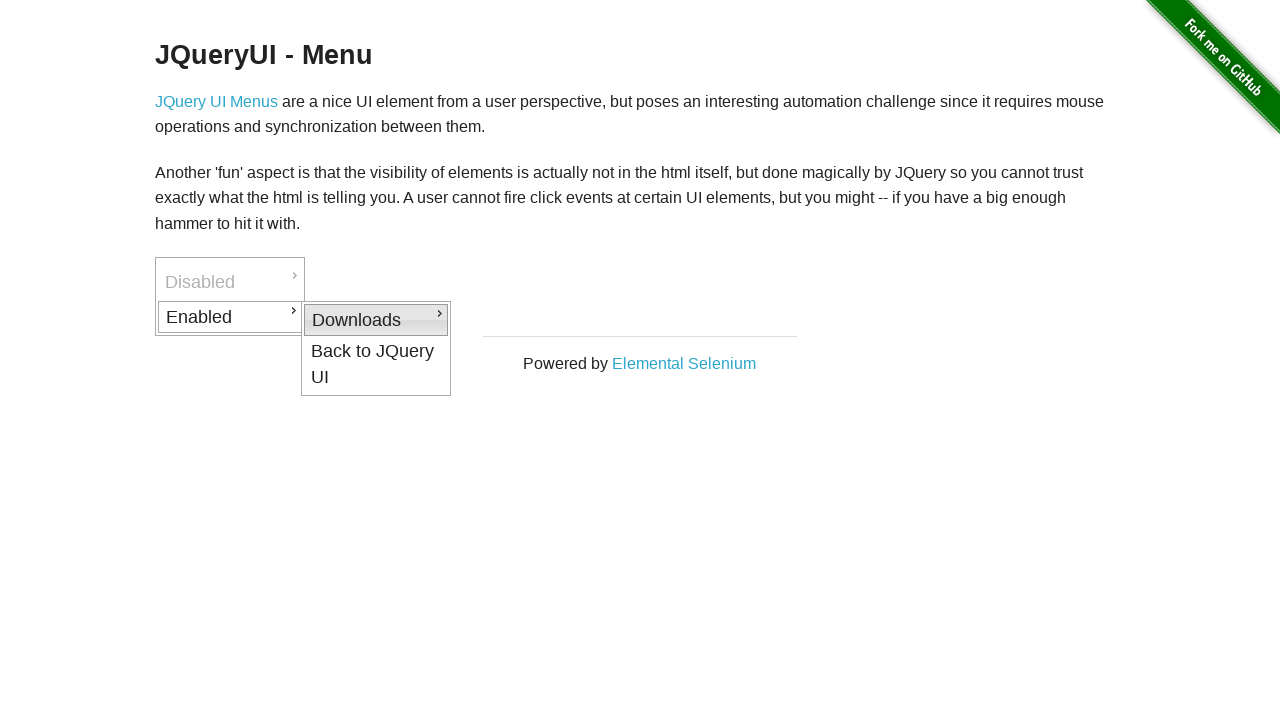

PDF option appeared, waited for selector
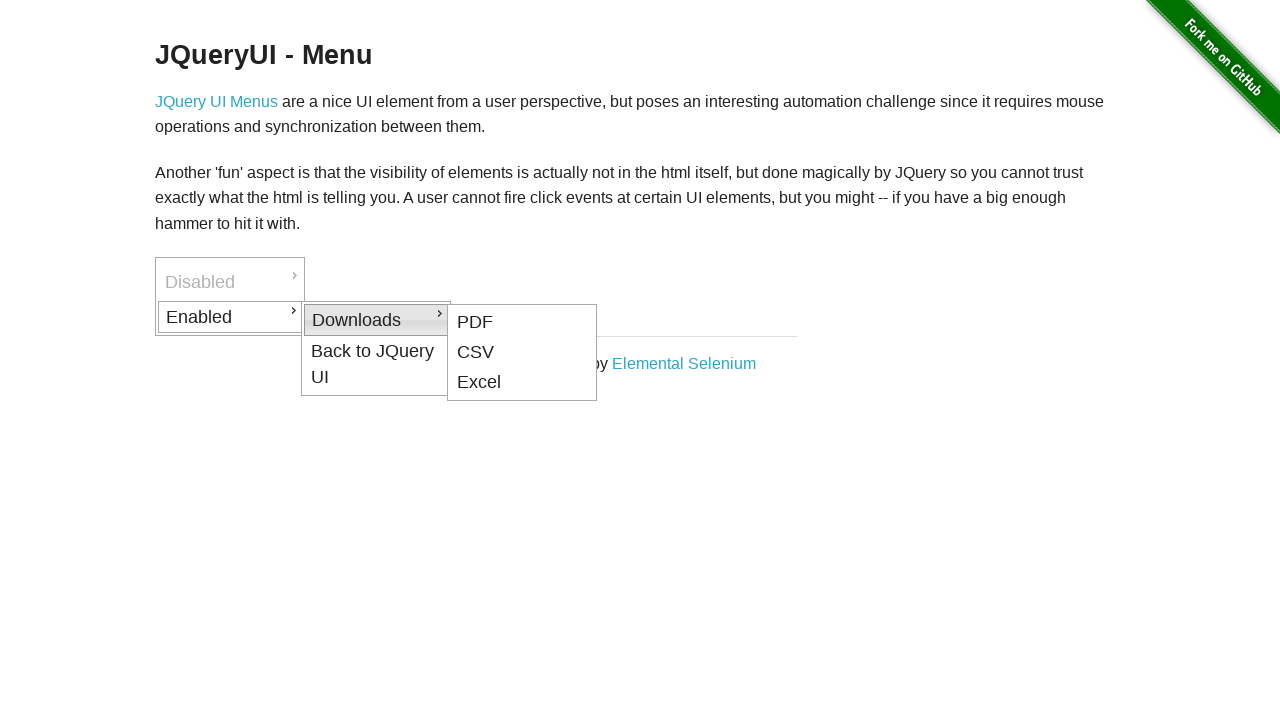

Clicked on 'PDF' download option at (522, 322) on xpath=//a[text()='PDF']
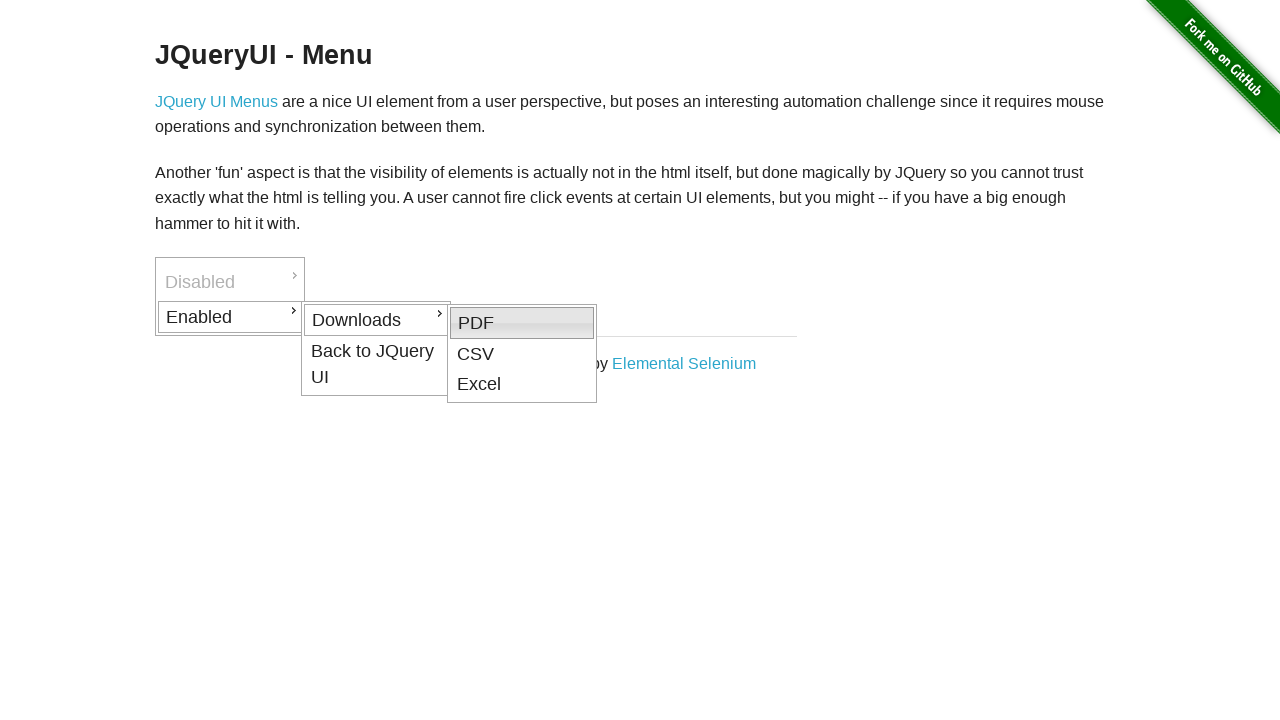

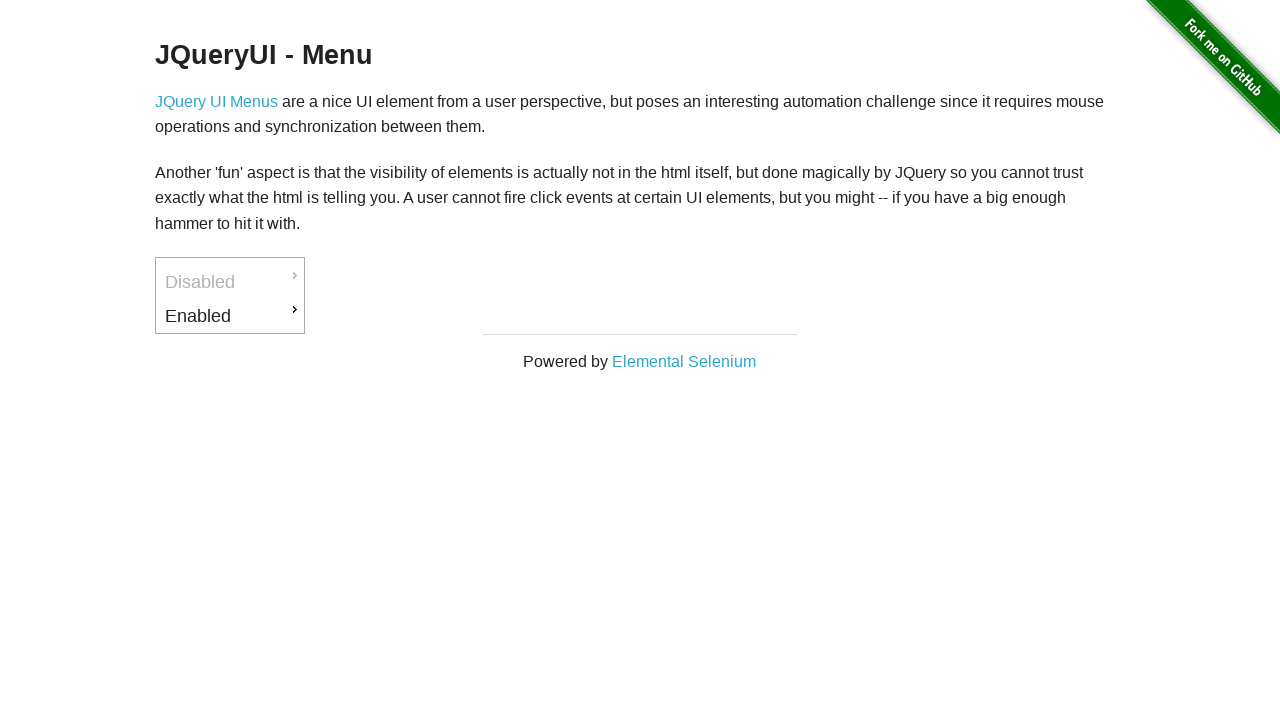